Navigates to a QQ Music song detail page and verifies that the lyrics content element is displayed

Starting URL: http://y.qq.com/#type=song&mid=001nWoME0kaG55&tpl=yqq_song_detail

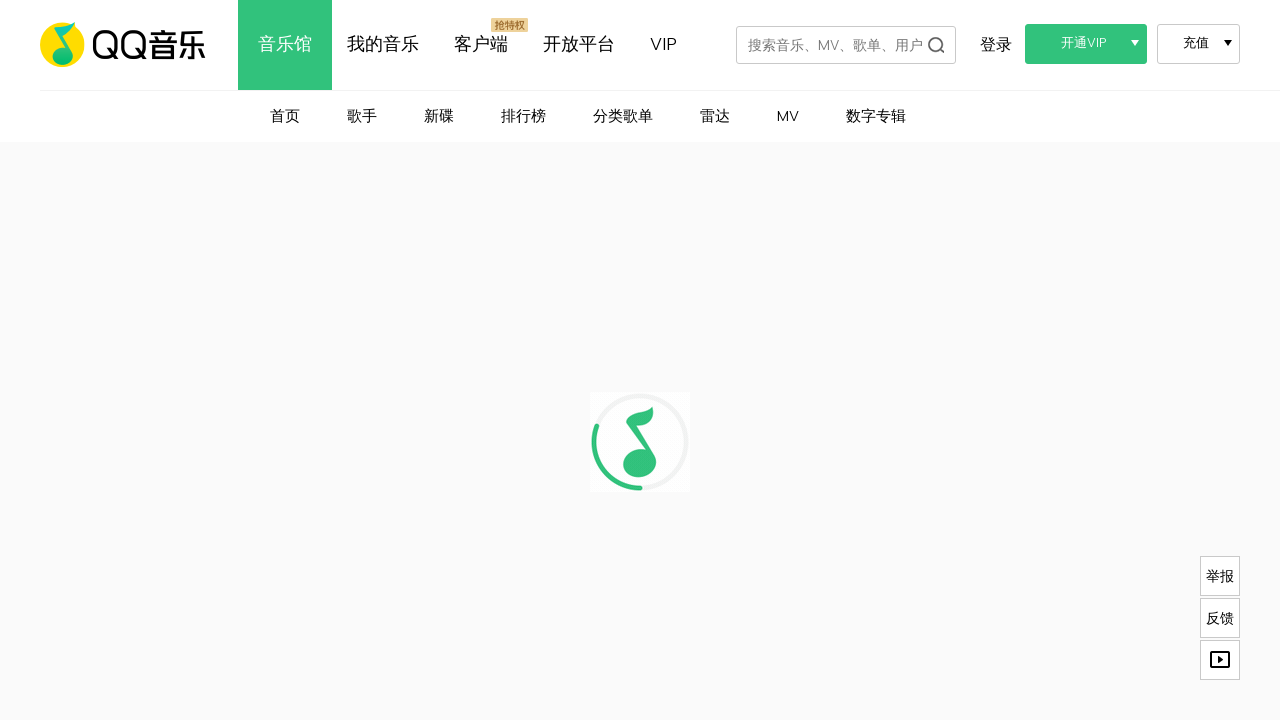

Waited for lyrics content element to load
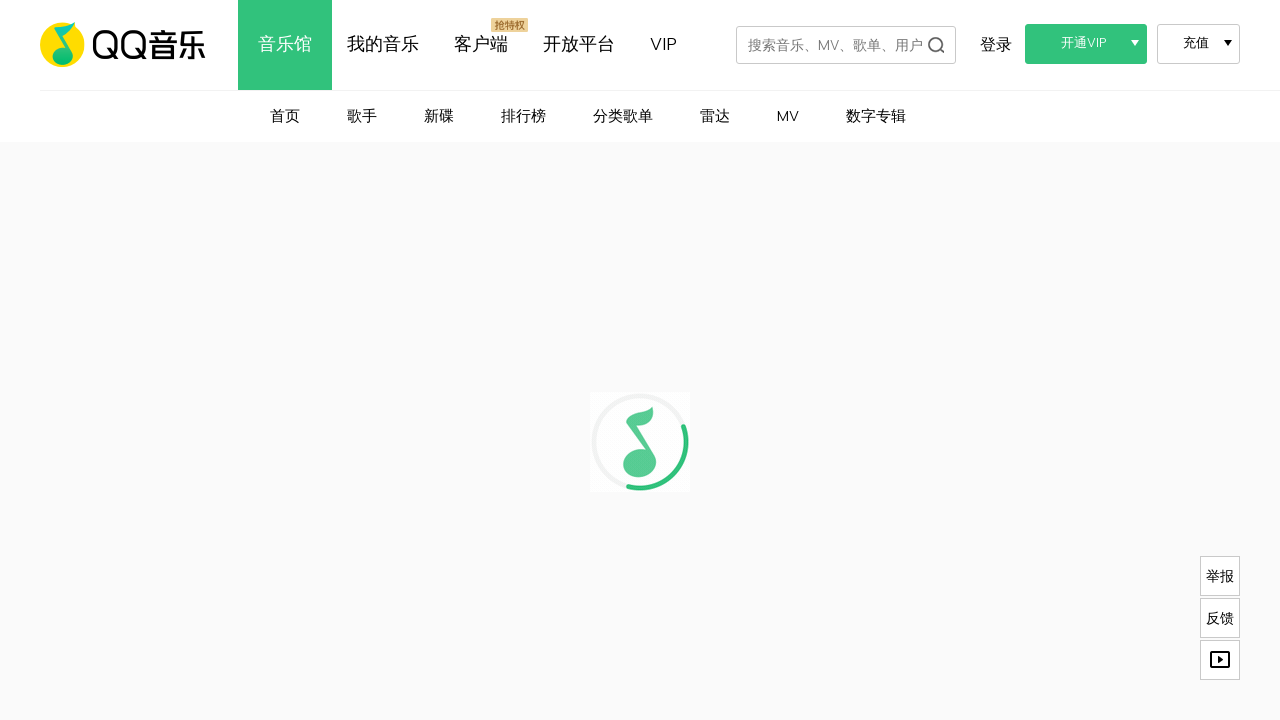

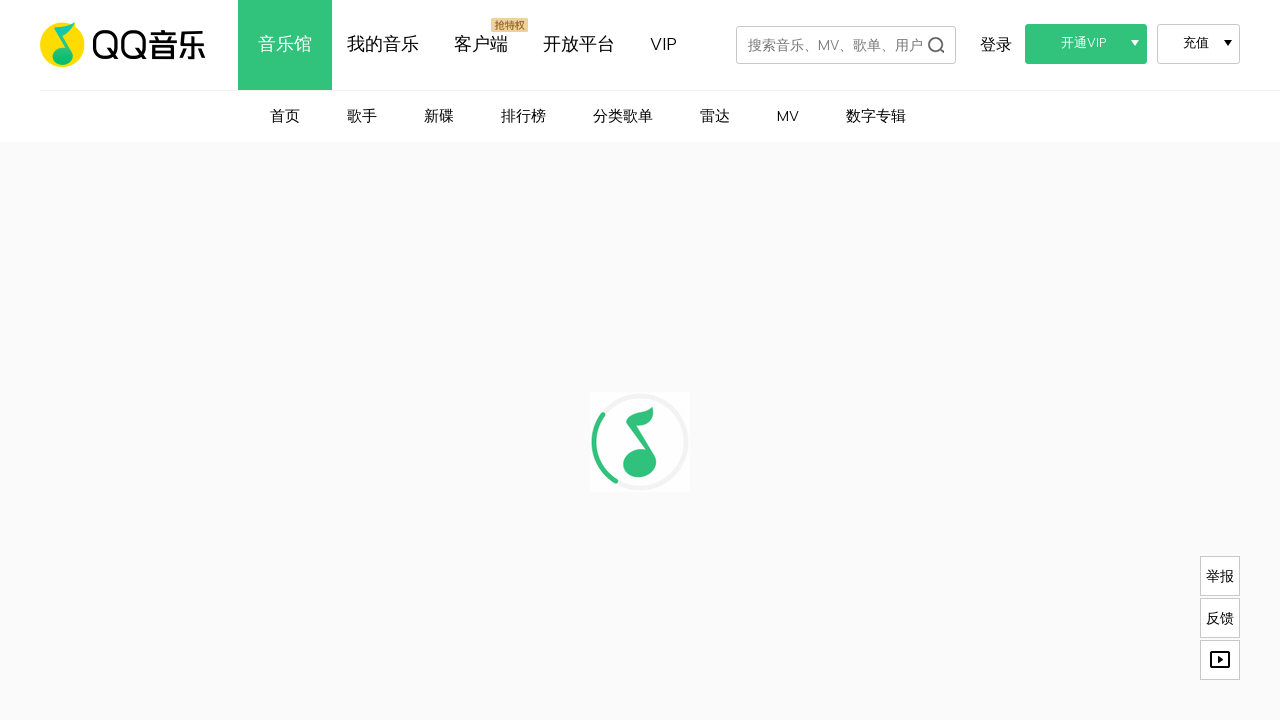